Tests submitting a fully completed feedback form with name, age, comment, language selection, gender selection, and dropdown option, then verifies all values are correctly displayed on the confirmation page.

Starting URL: https://kristinek.github.io/site/tasks/provide_feedback

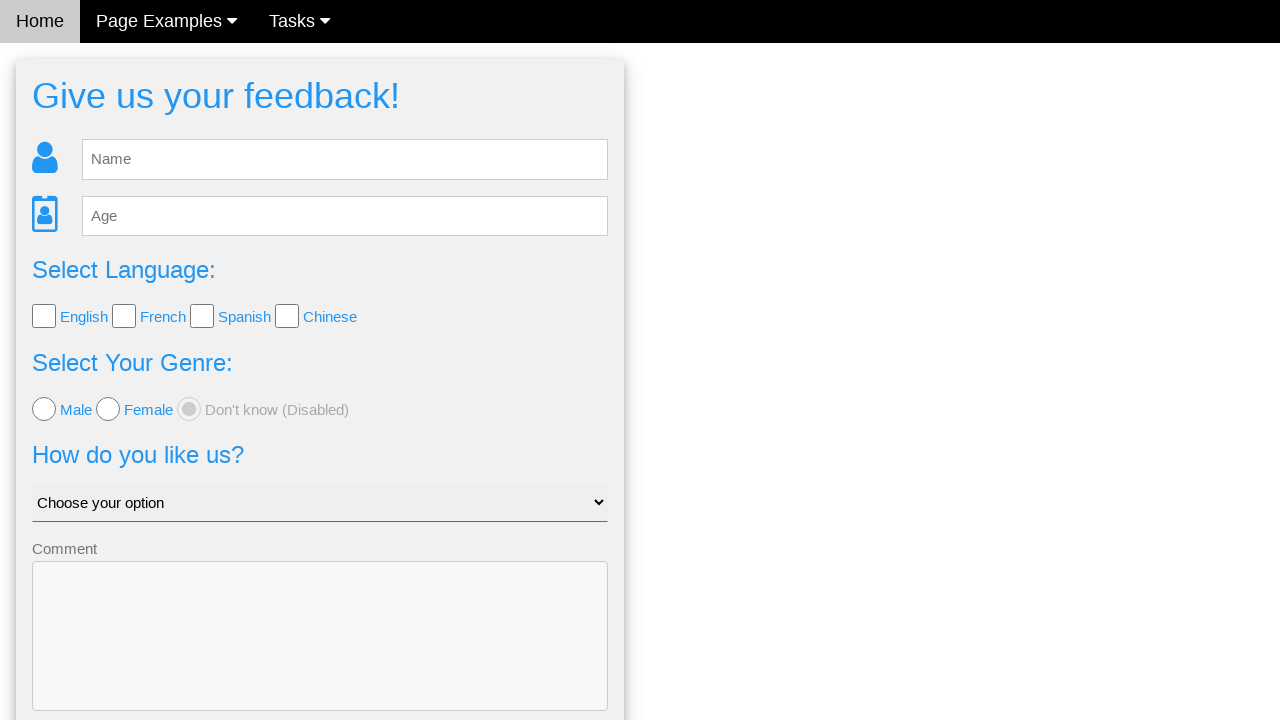

Filled name field with 'Anna' on #fb_name
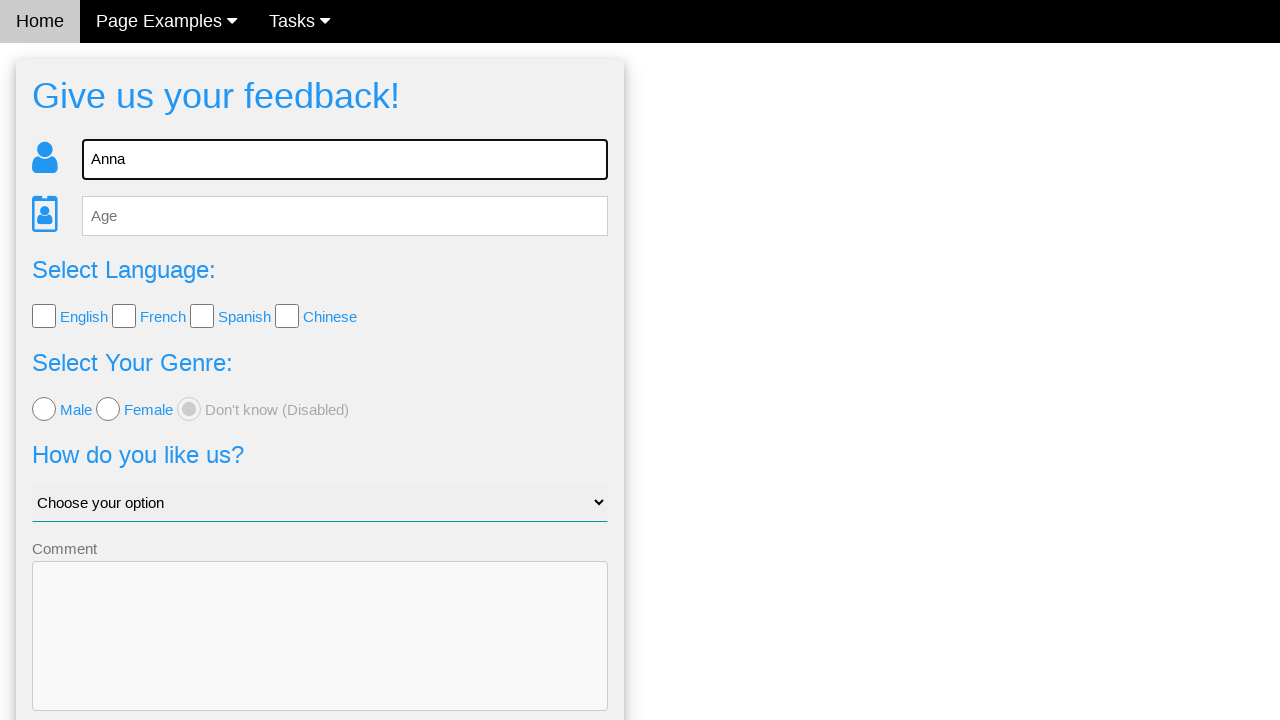

Filled age field with '35' on #fb_age
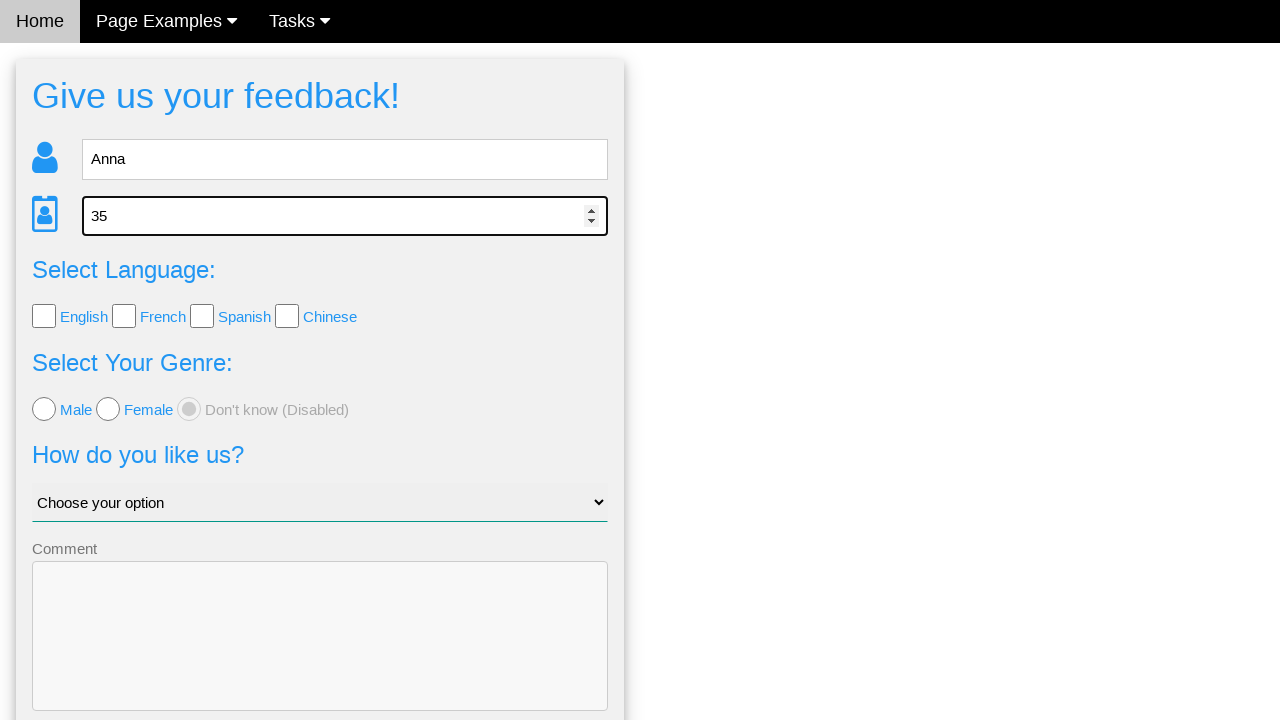

Filled comment field with 'Hello world!' on textarea[name='comment']
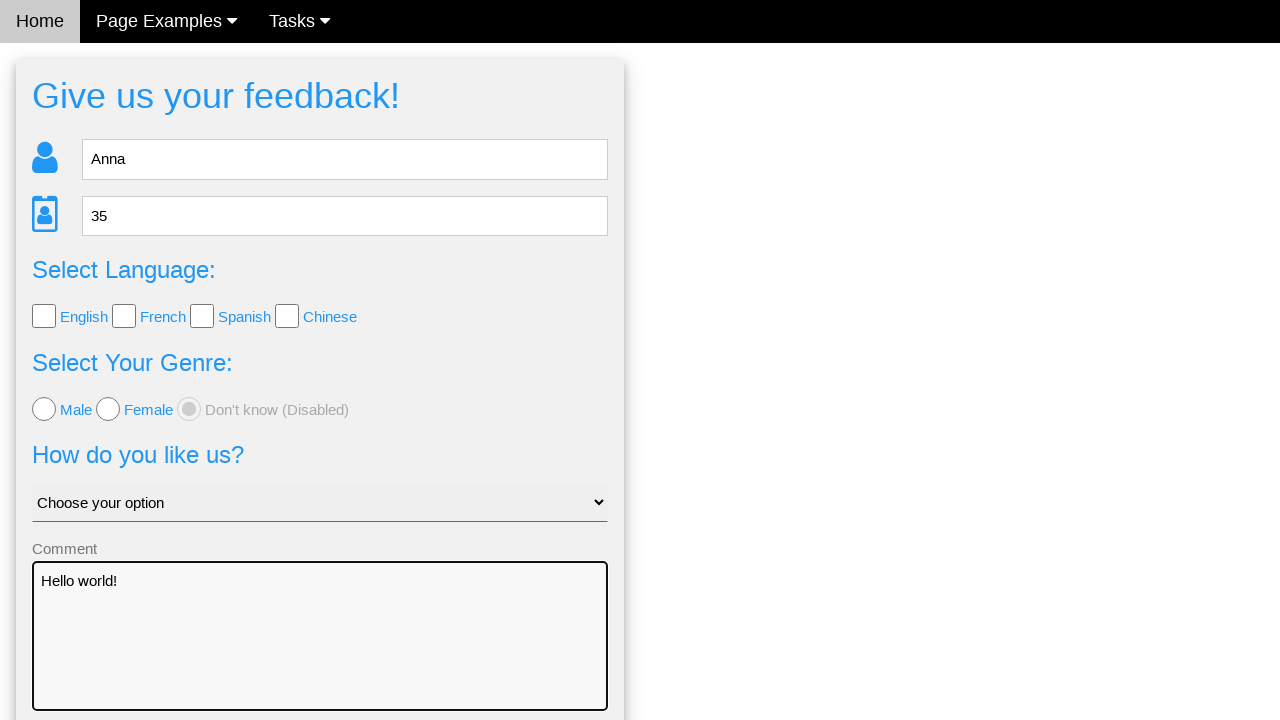

Selected English language checkbox at (44, 316) on input[name='language'][value='English']
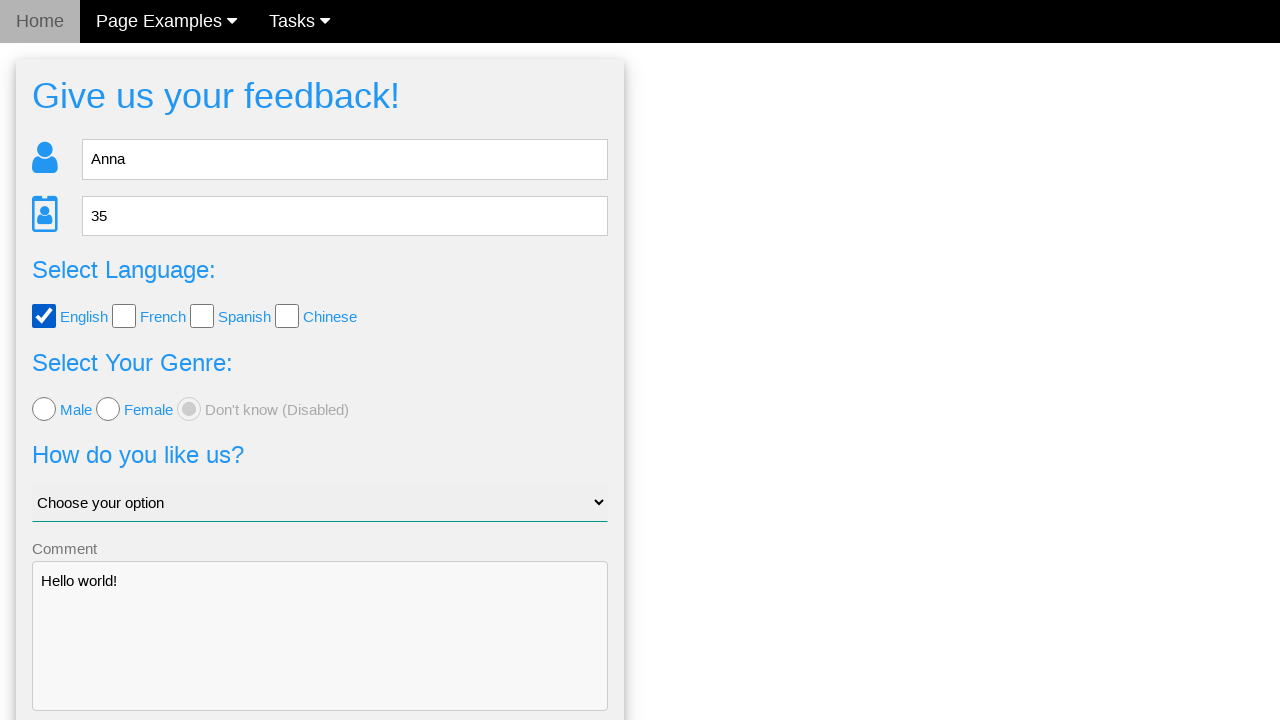

Selected female gender option at (108, 409) on input[name='gender'][value='female']
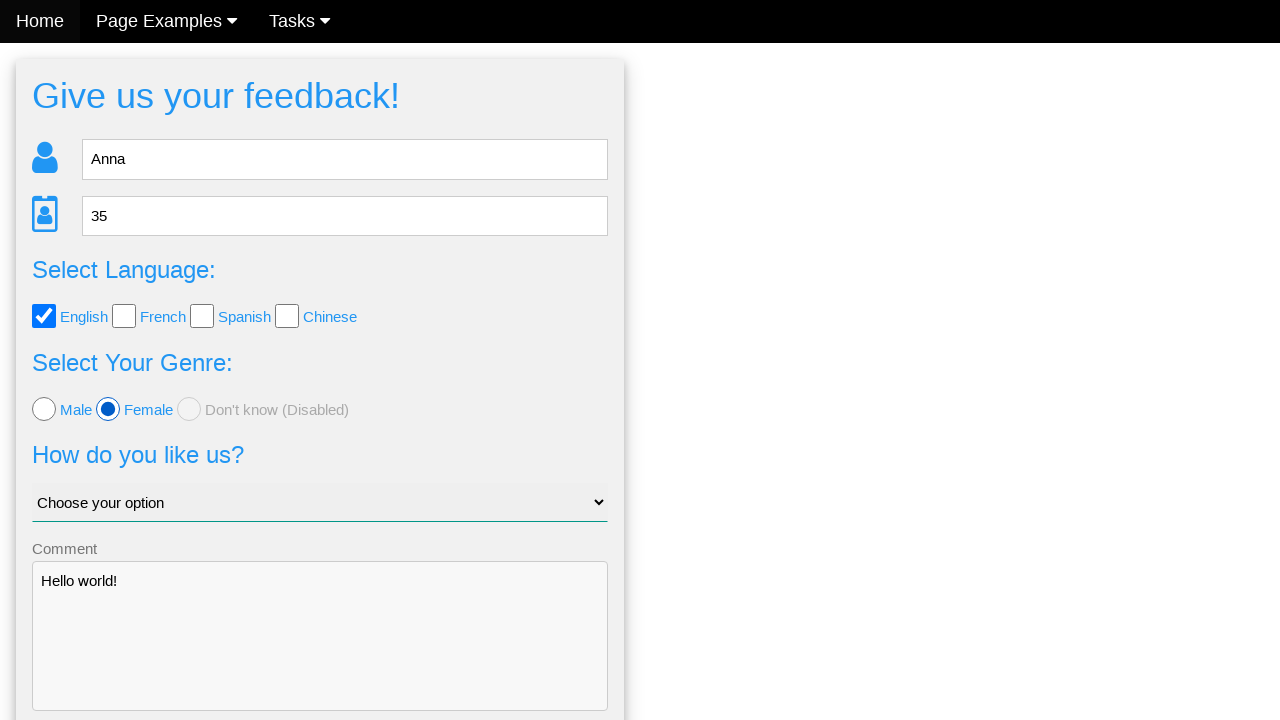

Selected 'Good' from dropdown on #like_us
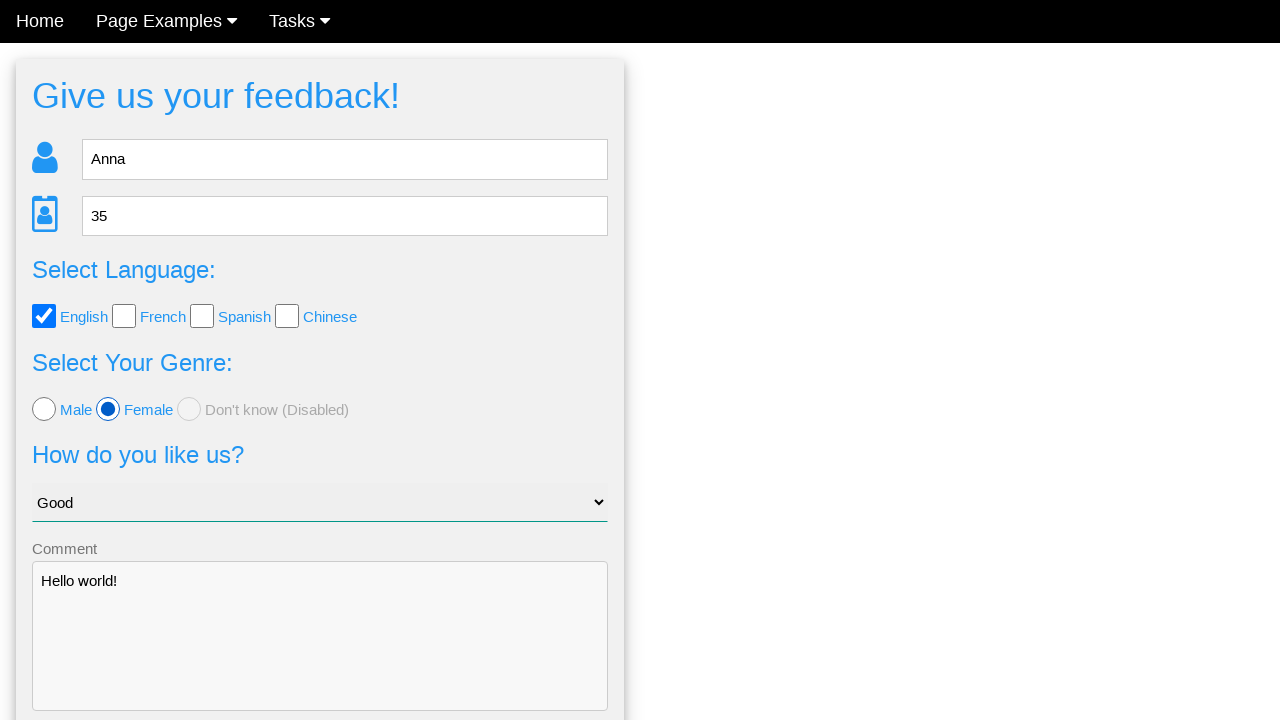

Clicked Send button to submit form at (320, 656) on .w3-btn-block
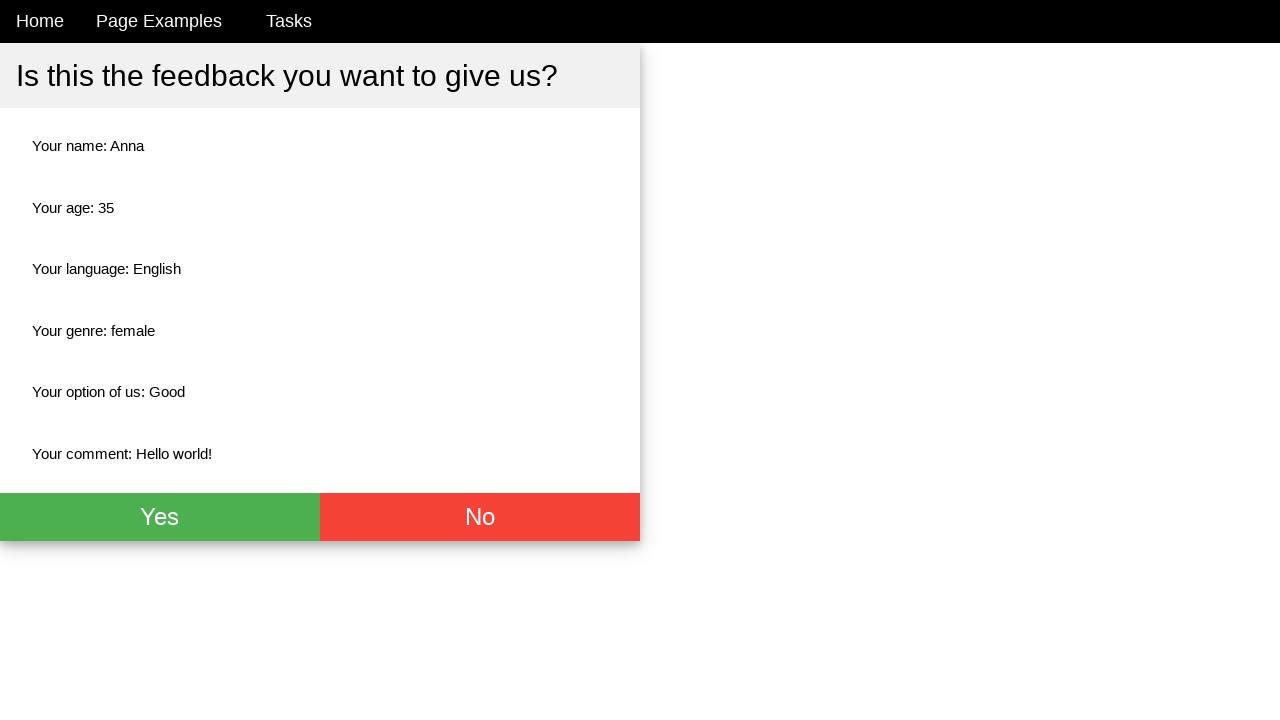

Confirmation page loaded with name field visible
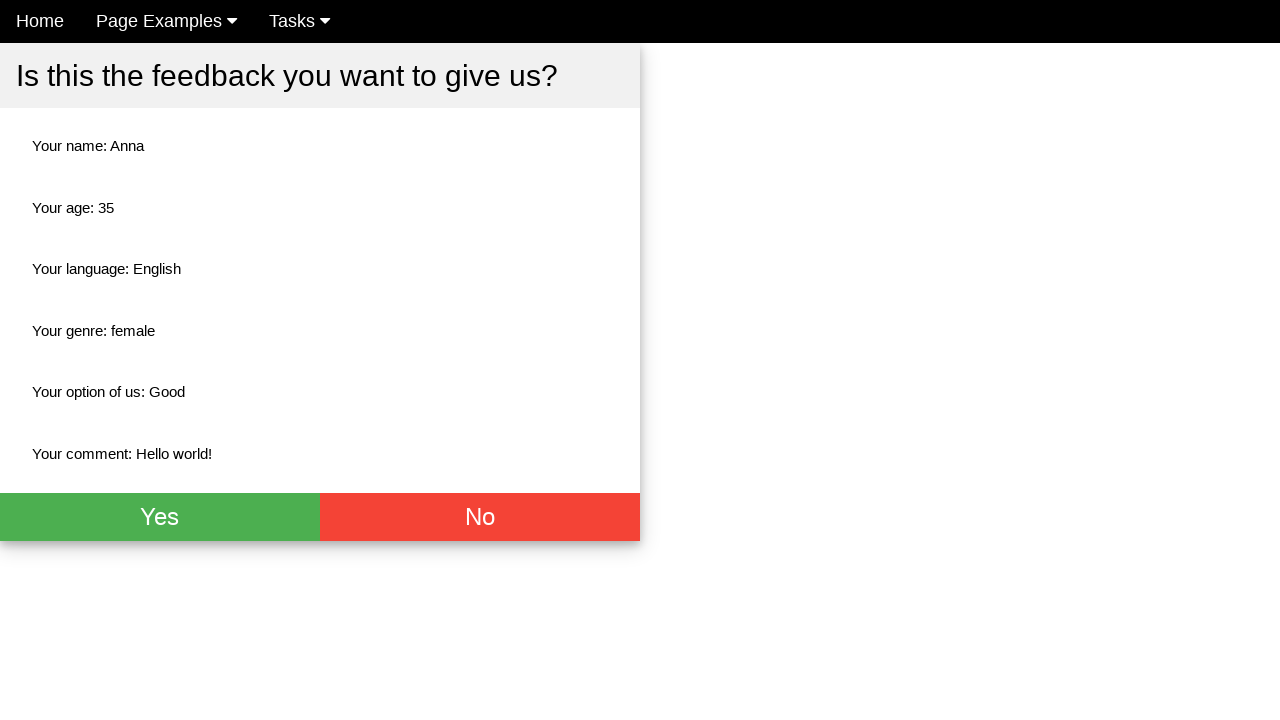

Verified name field displays 'Anna'
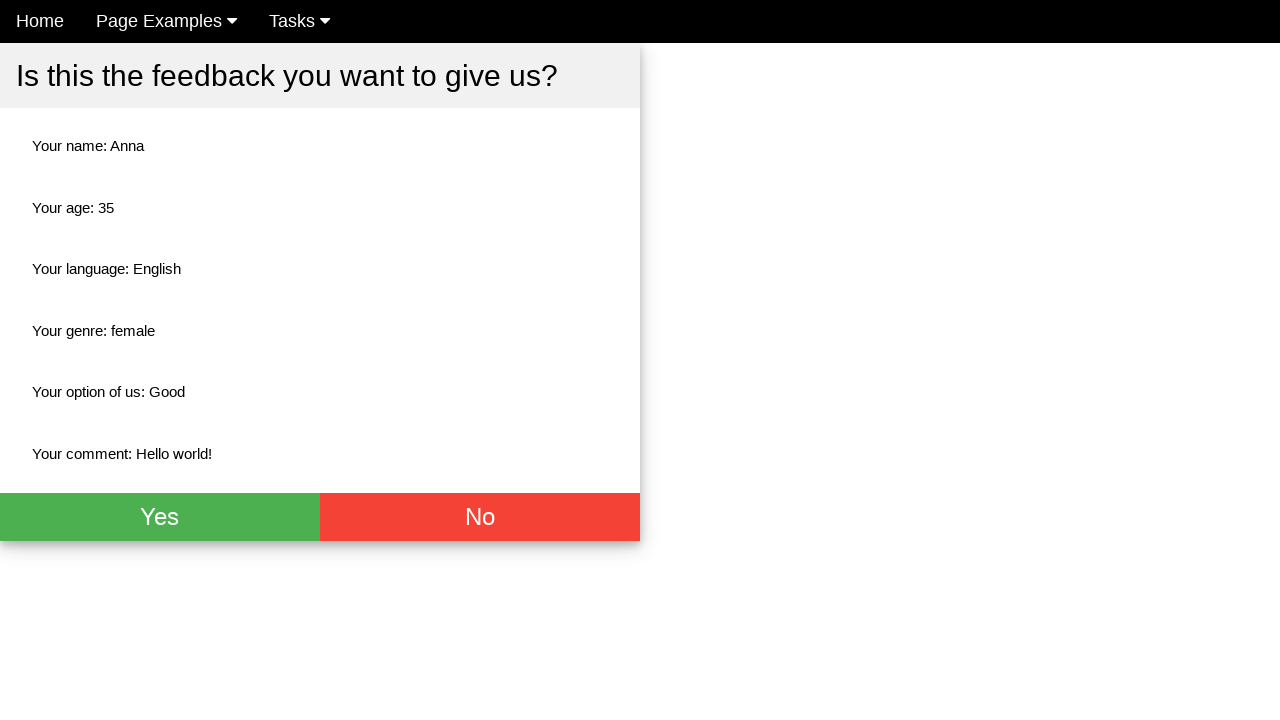

Verified age field displays '35'
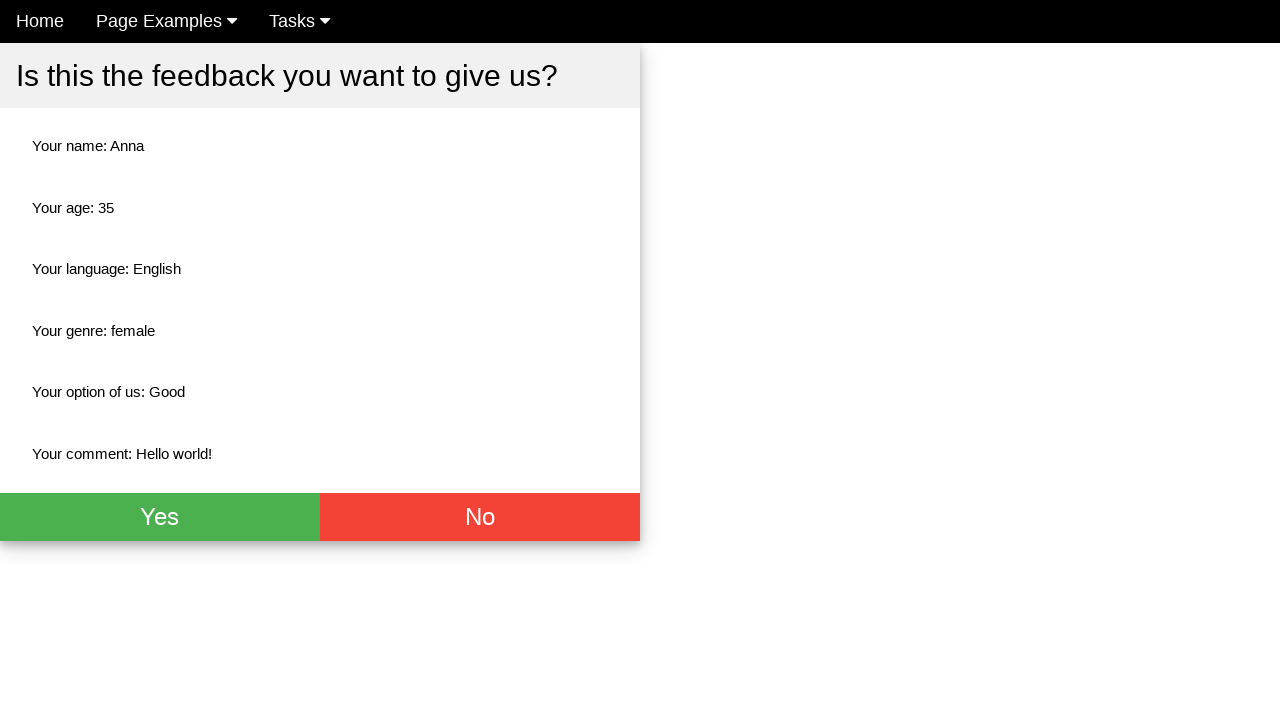

Verified language field displays 'English'
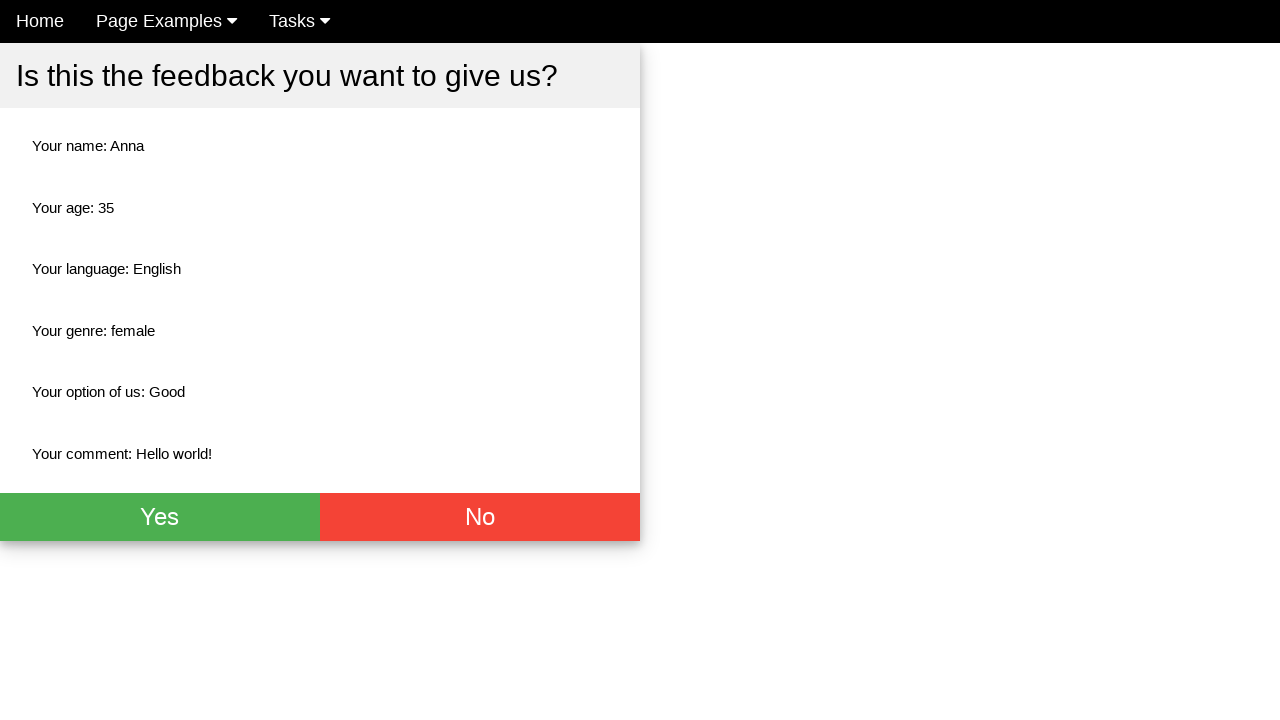

Verified gender field displays 'female'
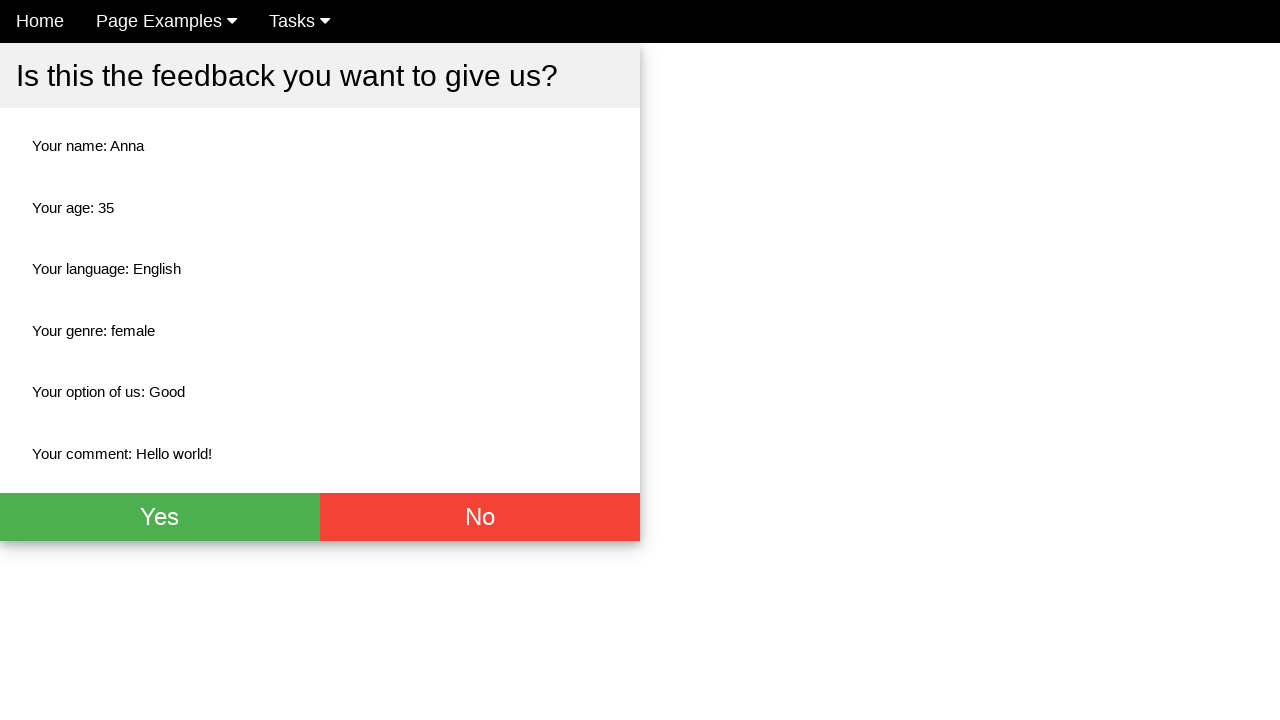

Verified dropdown option field displays 'Good'
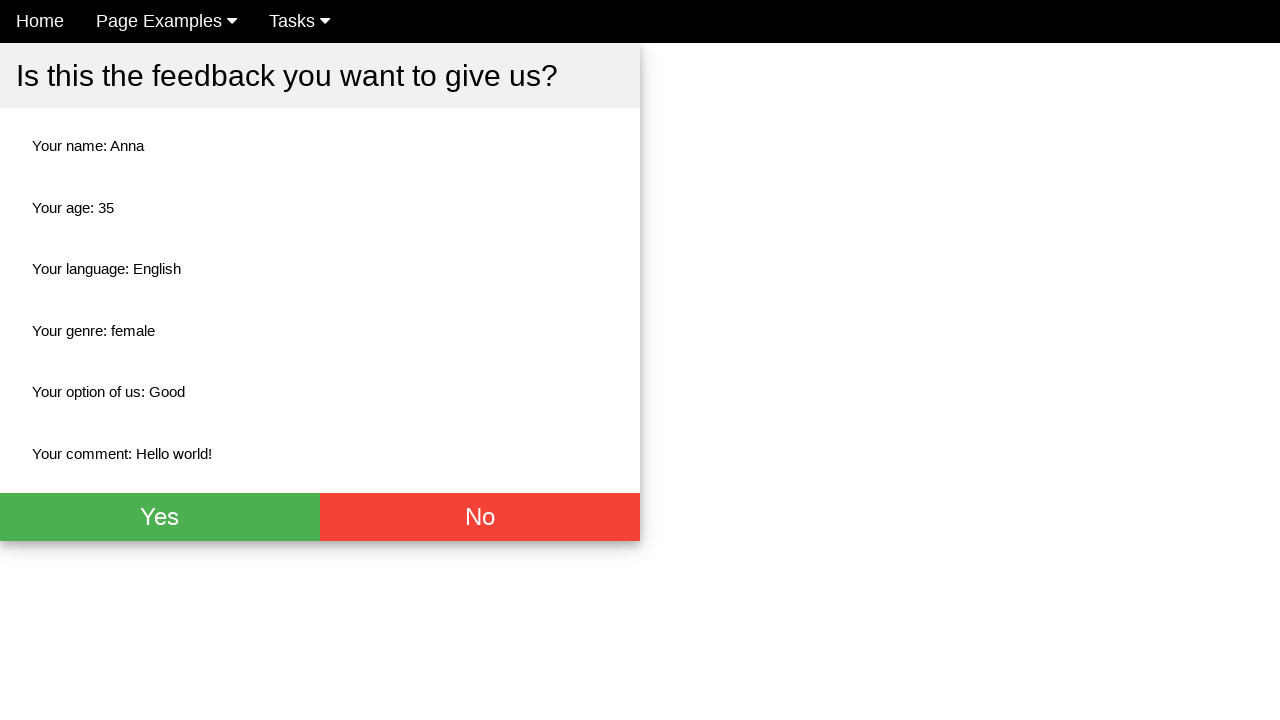

Verified comment field displays 'Hello world!'
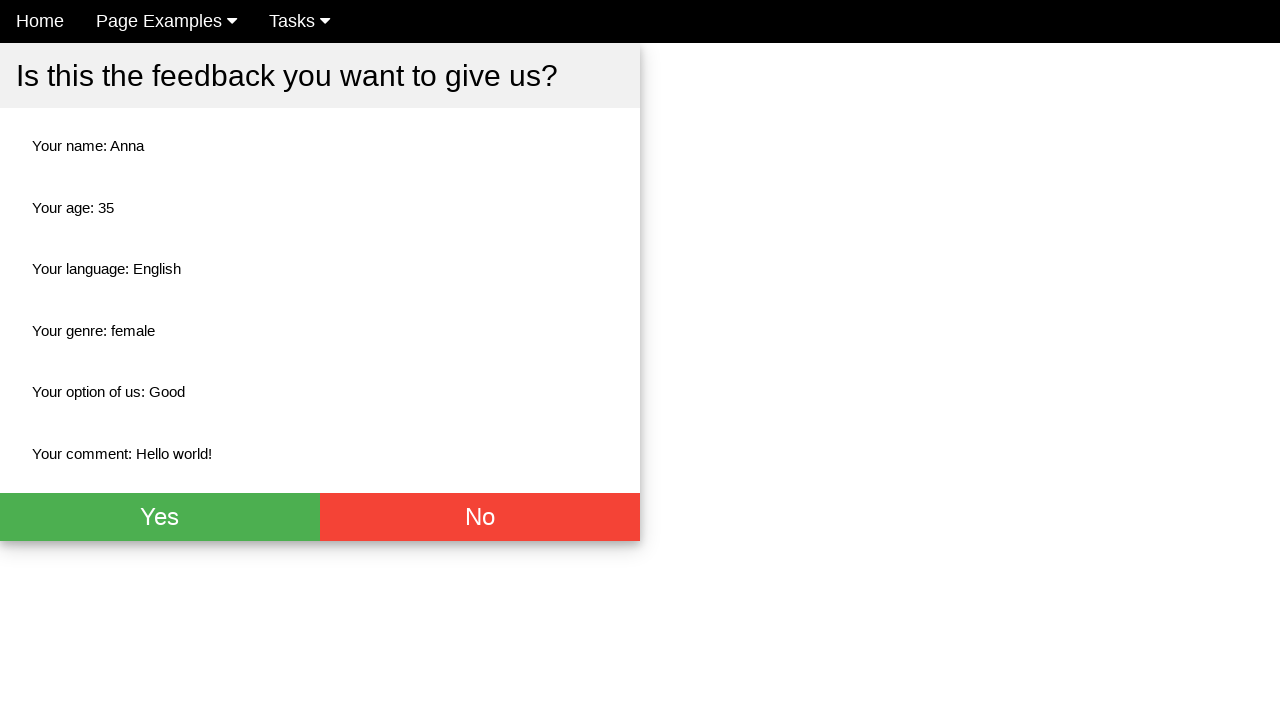

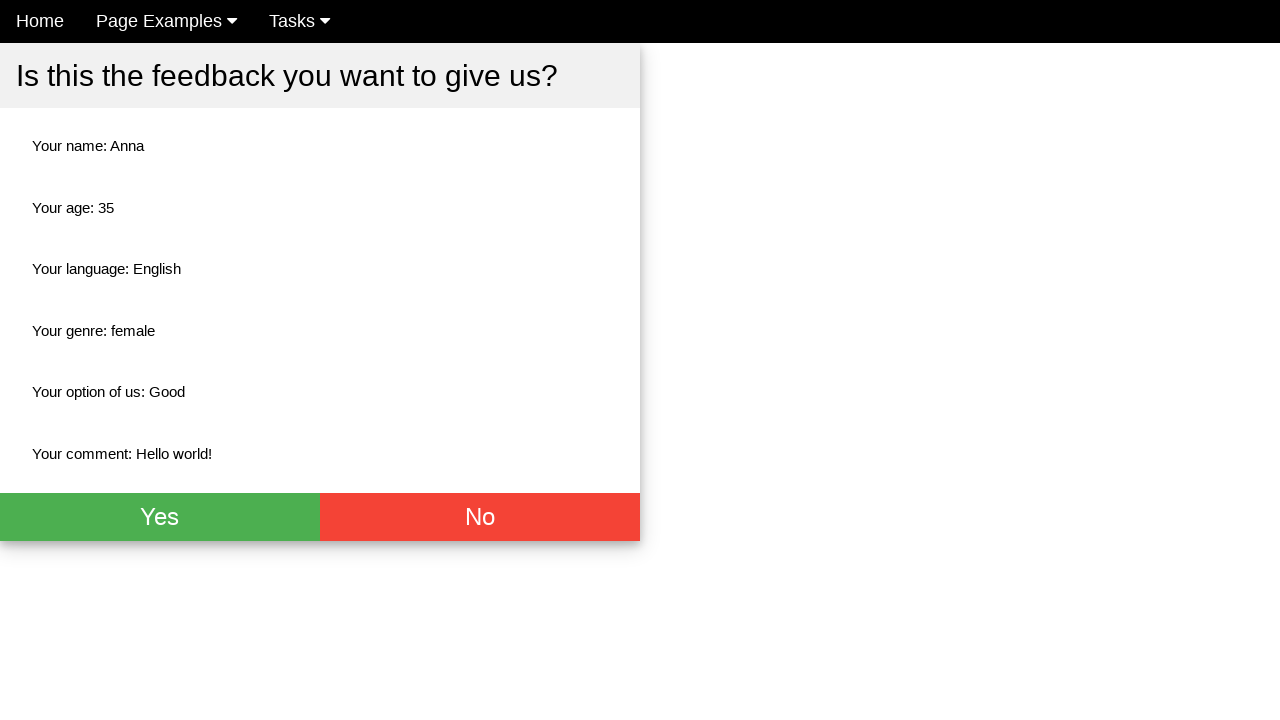